Tests text input functionality by navigating to the Text Input page, entering text in an input field, and clicking a button that updates based on the input

Starting URL: http://uitestingplayground.com/home

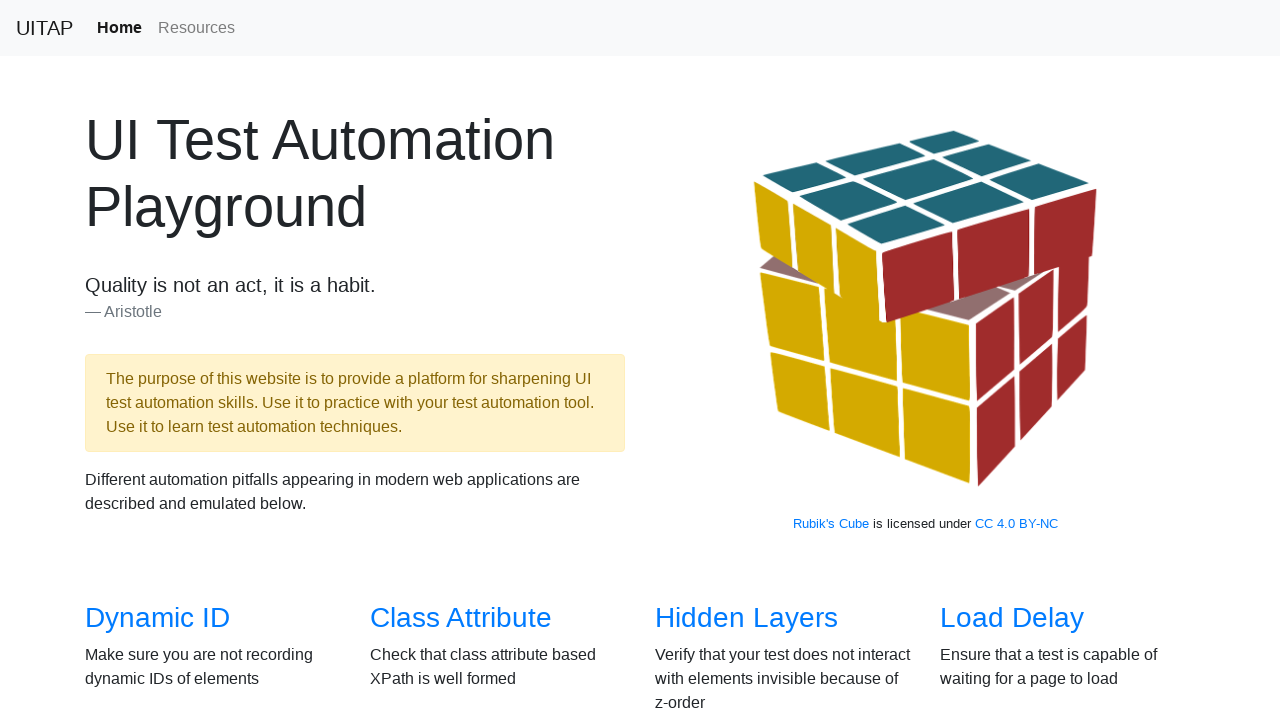

Clicked on the 'Text Input' link to navigate to text input test page at (1002, 360) on text=Text Input
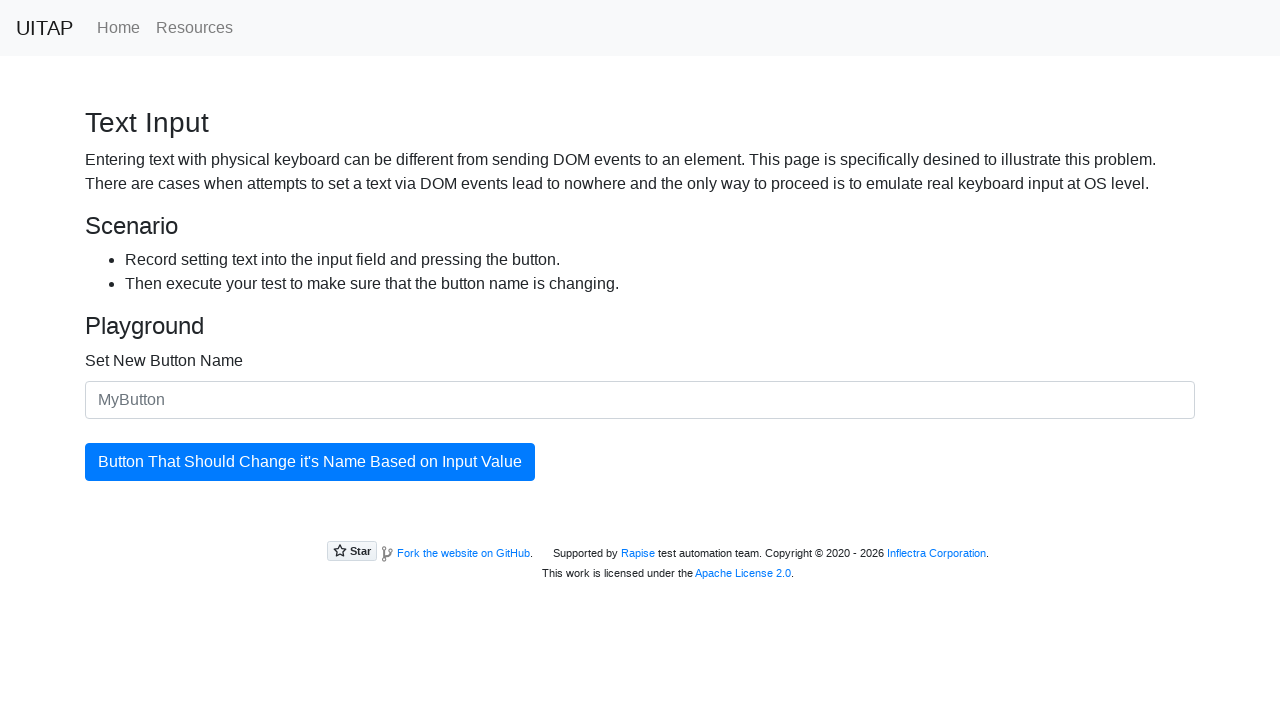

Input field #newButtonName loaded and ready
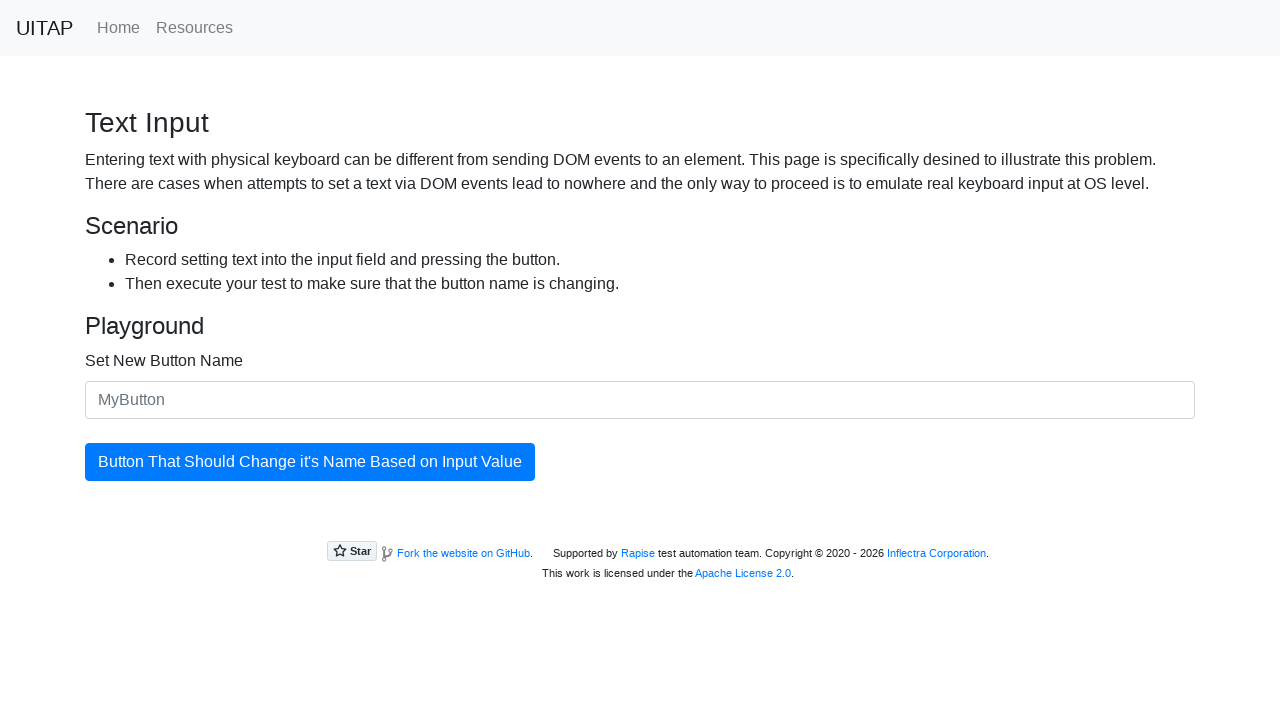

Clicked on the input field #newButtonName at (640, 400) on #newButtonName
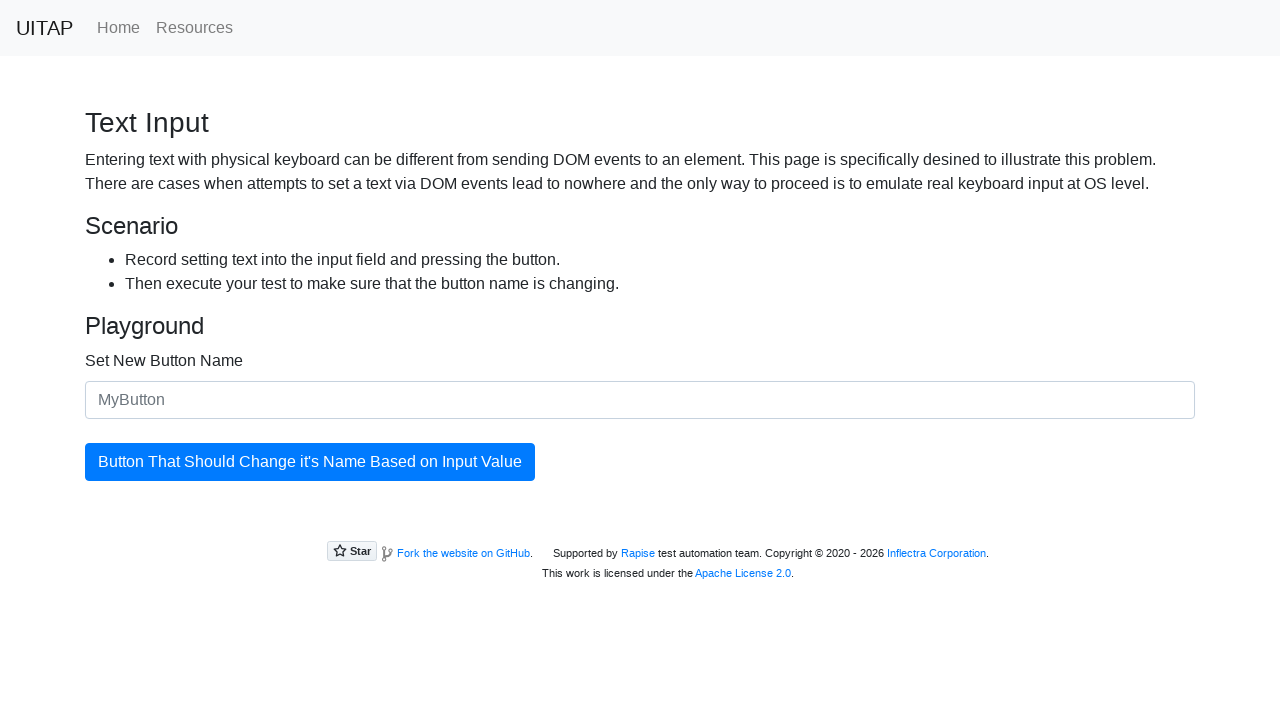

Entered 'test button' into the input field on #newButtonName
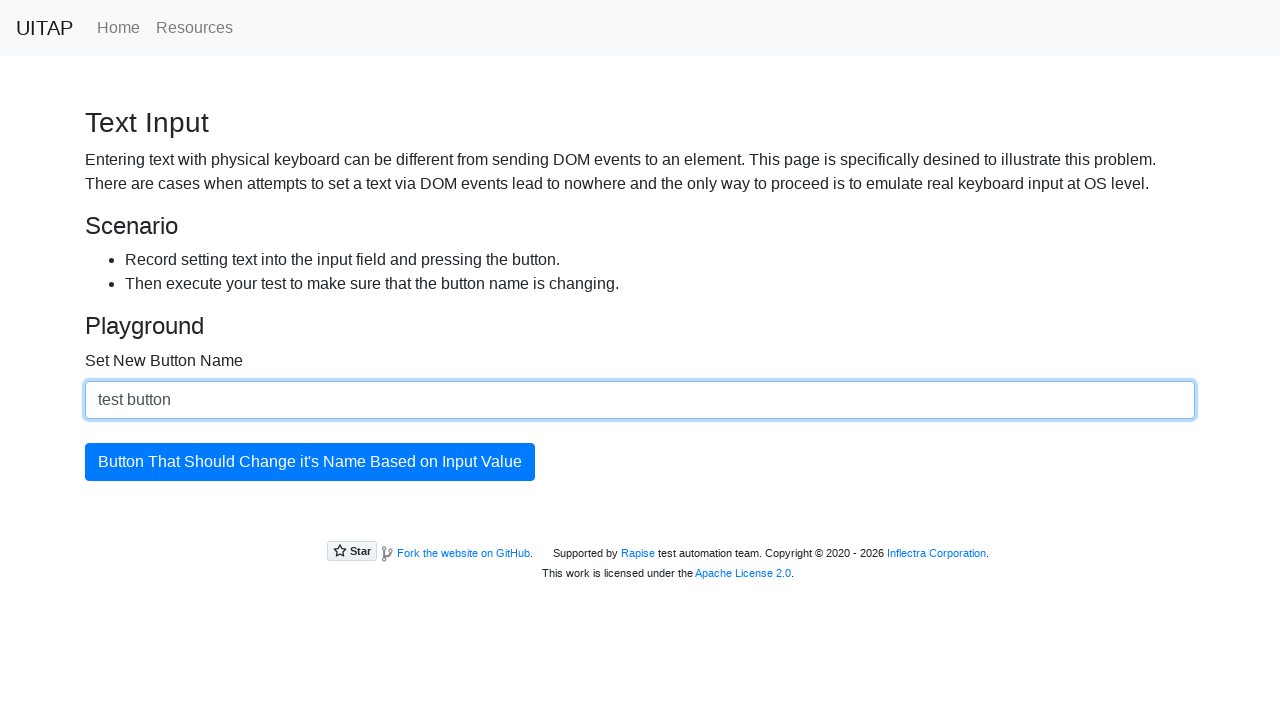

Clicked the updating button to apply the new name at (310, 462) on #updatingButton
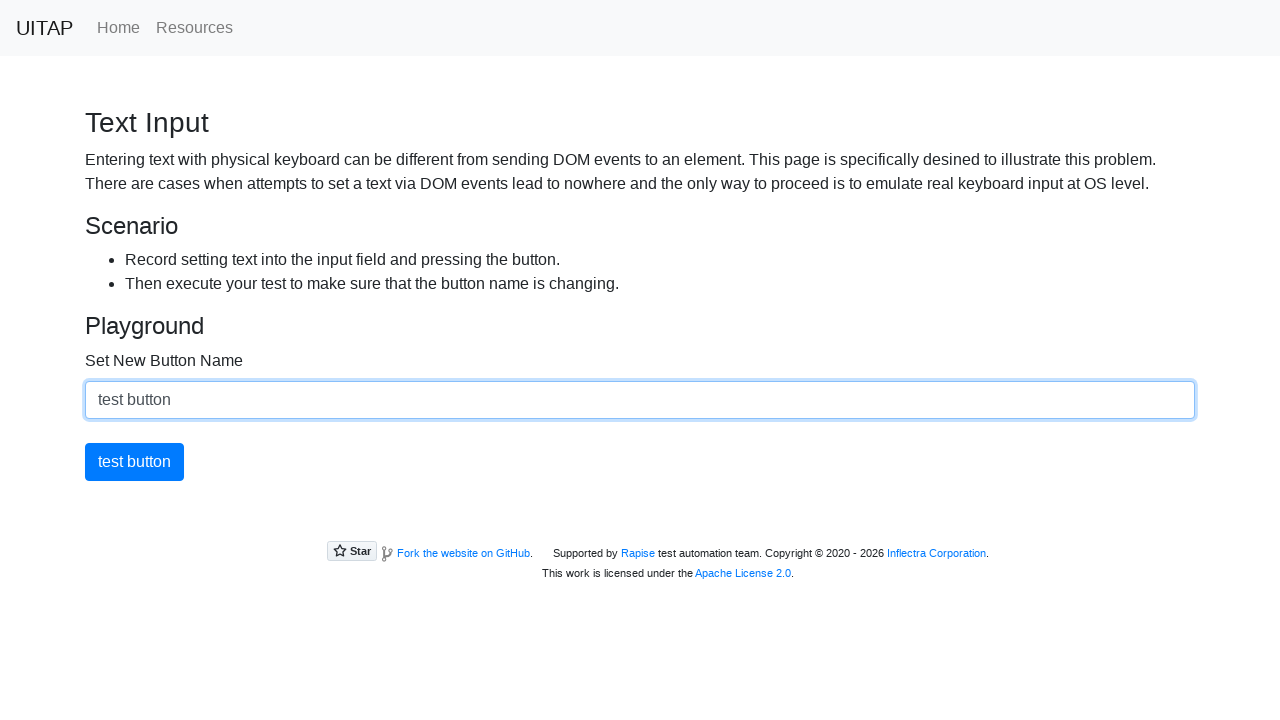

Clicked the button again to verify the update at (134, 462) on #updatingButton
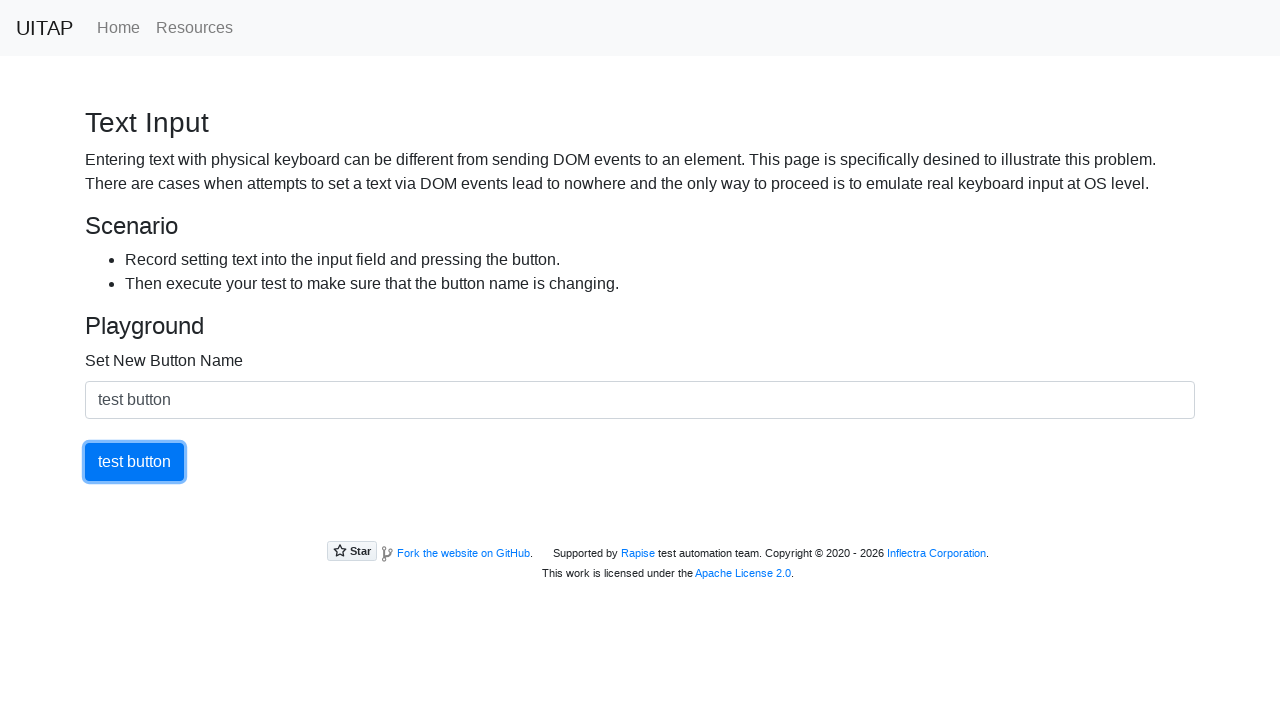

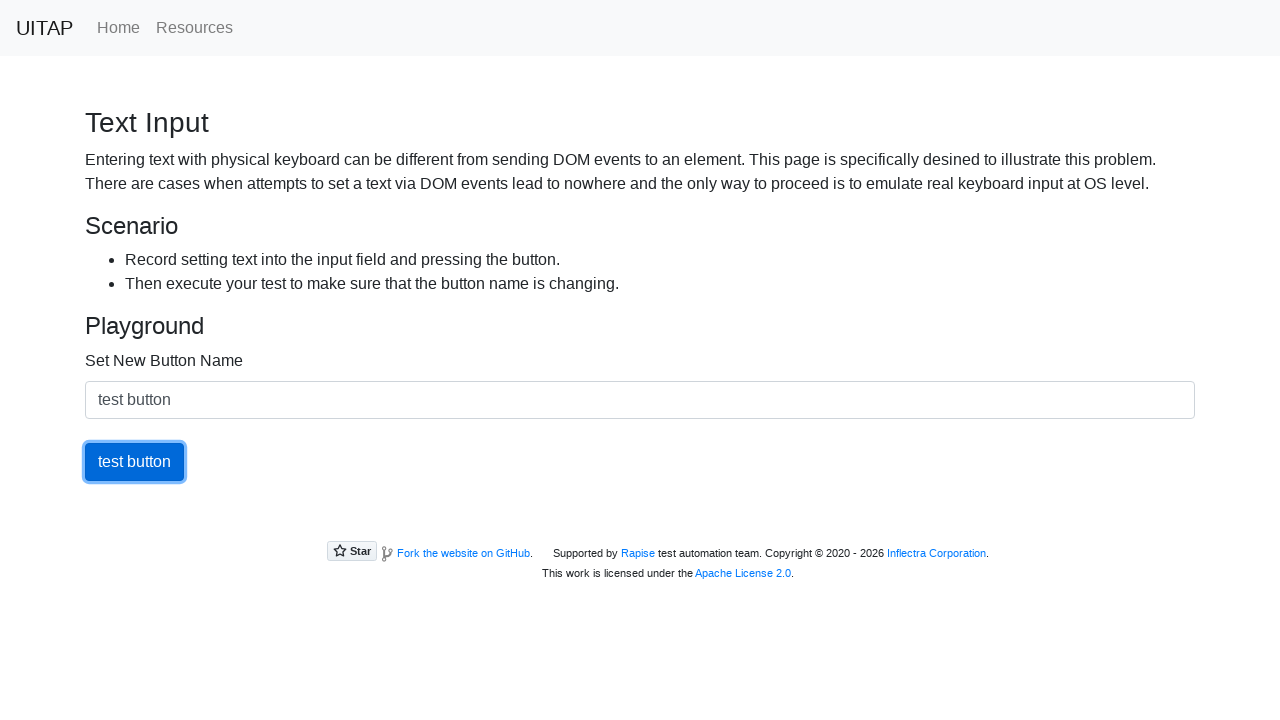